Navigates to a GitHub user profile page to verify the page loads successfully

Starting URL: https://github.com/emilylu123

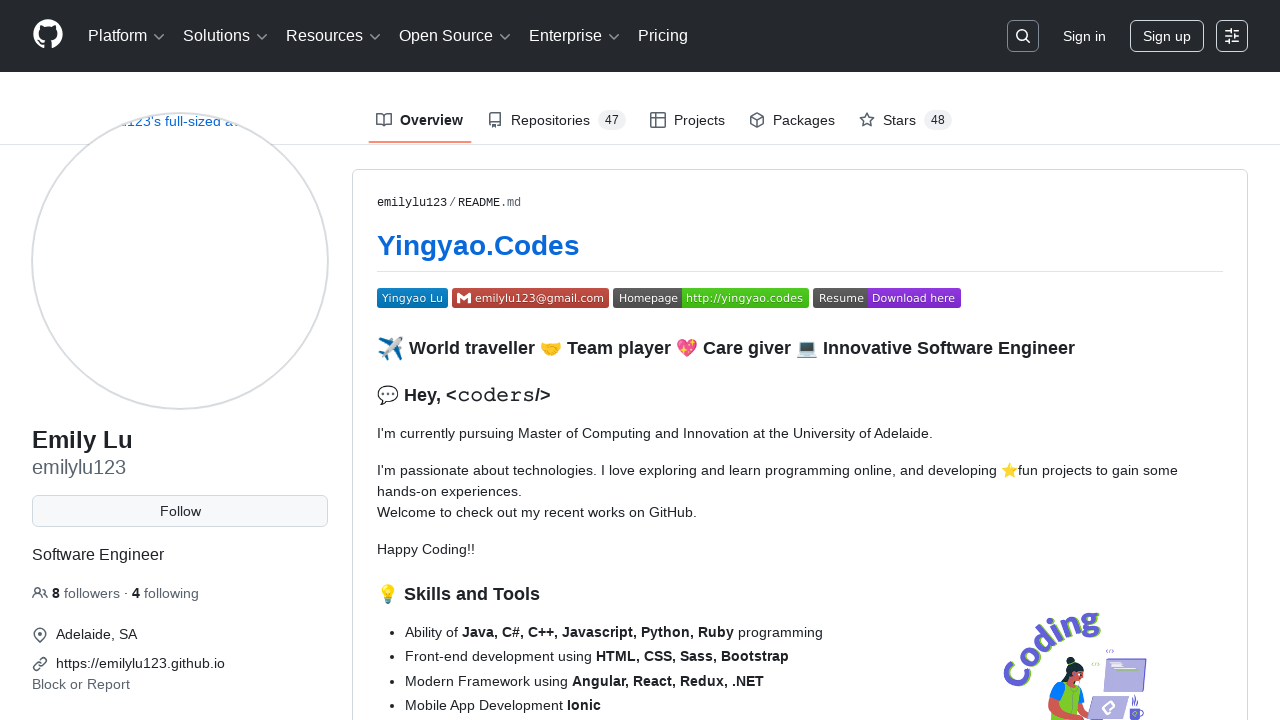

Waited for GitHub user profile page (https://github.com/emilylu123) to load with domcontentloaded state
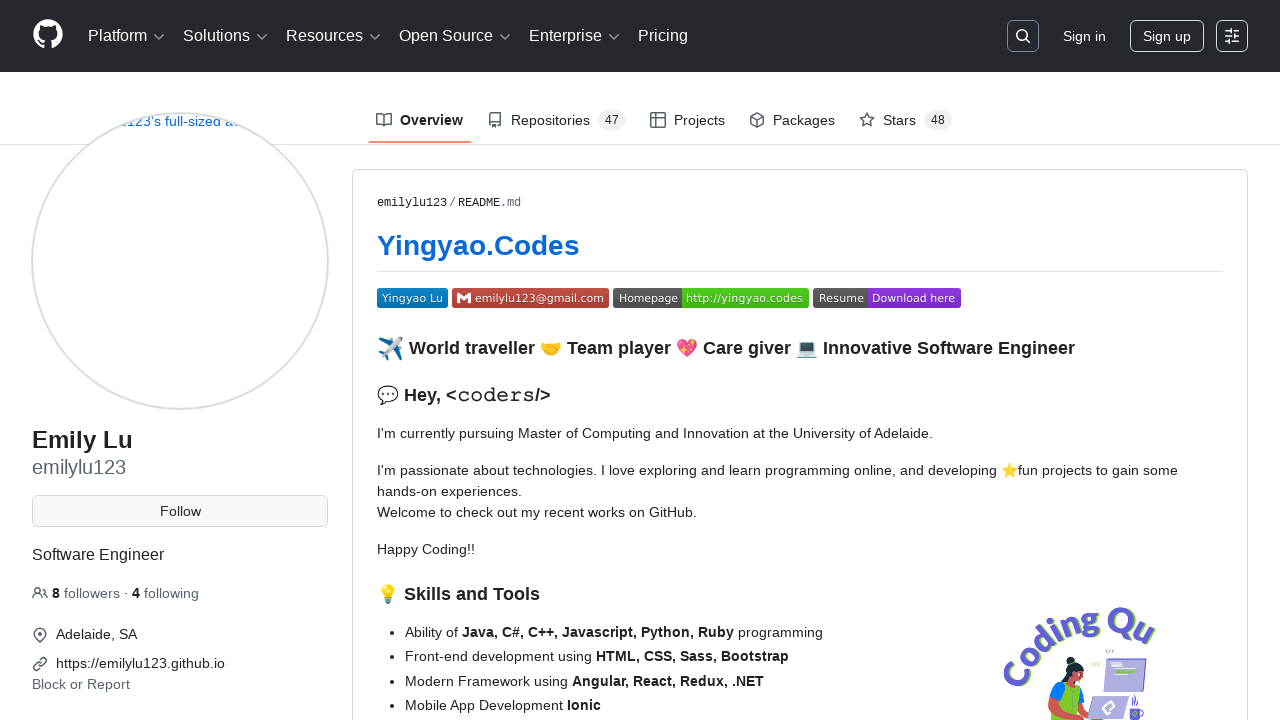

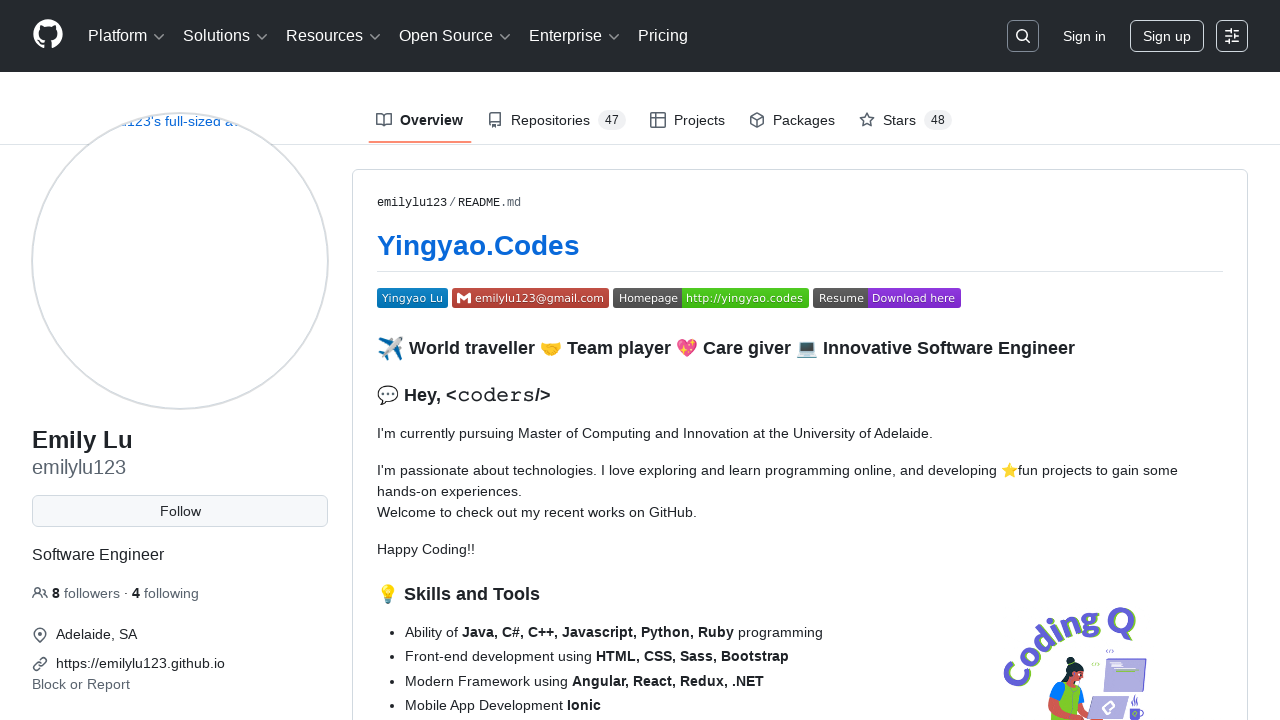